Tests JavaScript alert handling by clicking a button that triggers an alert, accepting the alert, and verifying the result message is displayed correctly on the page.

Starting URL: http://the-internet.herokuapp.com/javascript_alerts

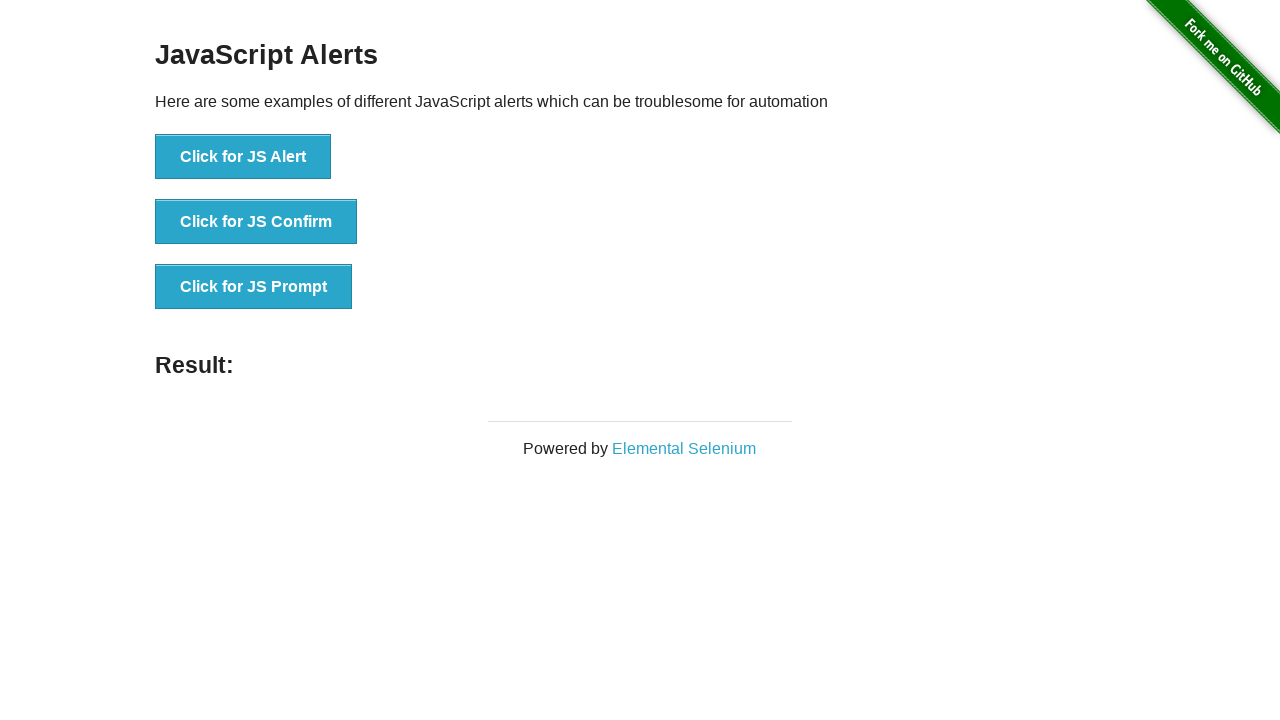

Set up dialog handler to accept JavaScript alerts
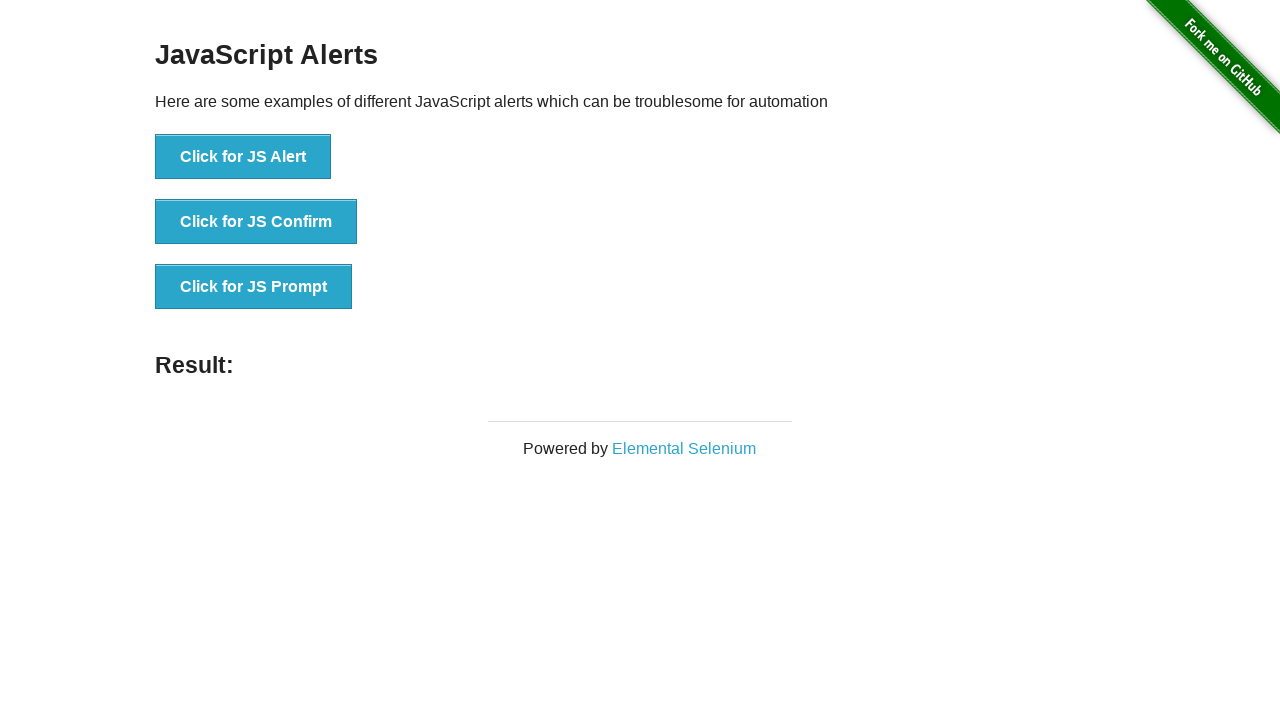

Clicked the first button to trigger JavaScript alert at (243, 157) on ul > li:nth-child(1) > button
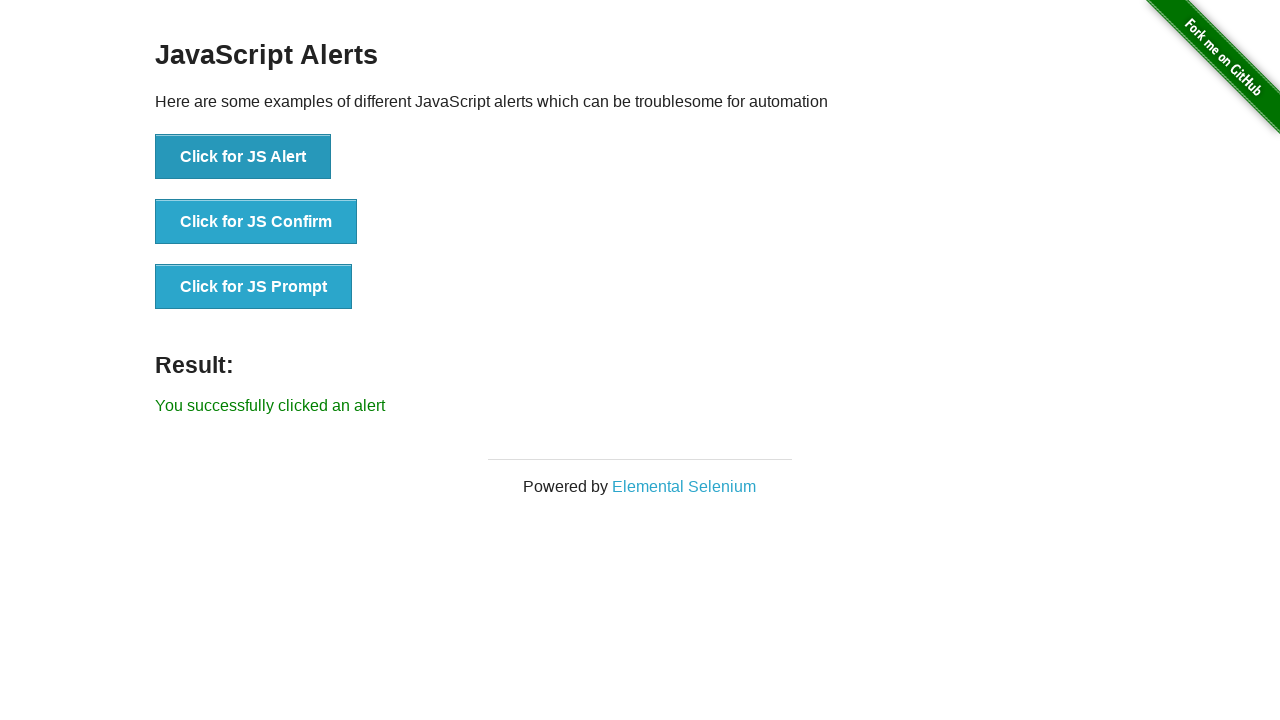

Result message element loaded after alert was accepted
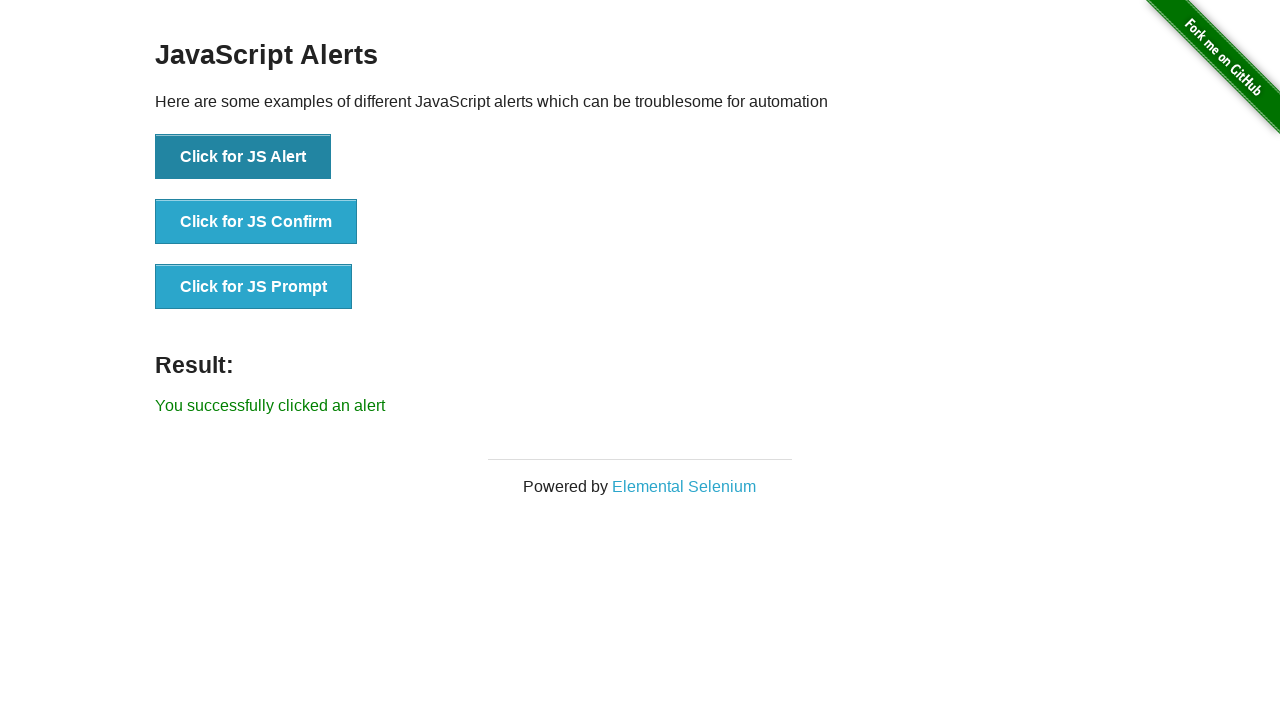

Retrieved result message text content
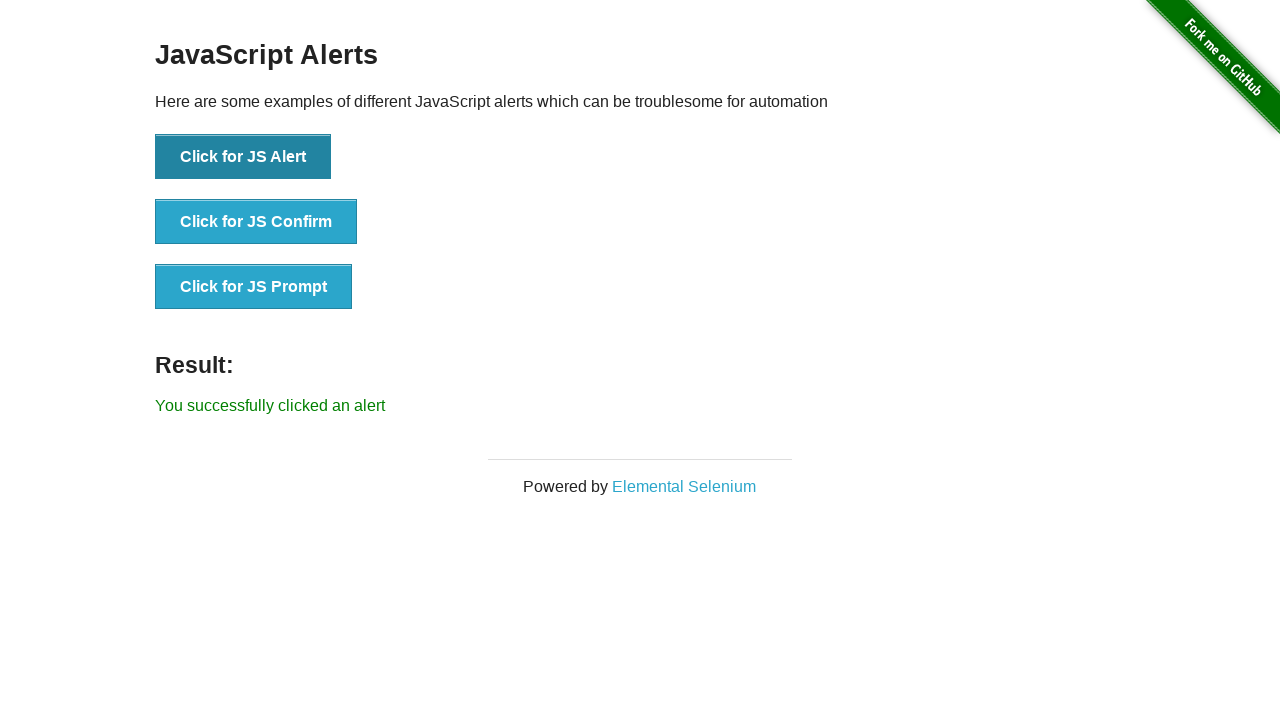

Verified result message displays 'You successfully clicked an alert'
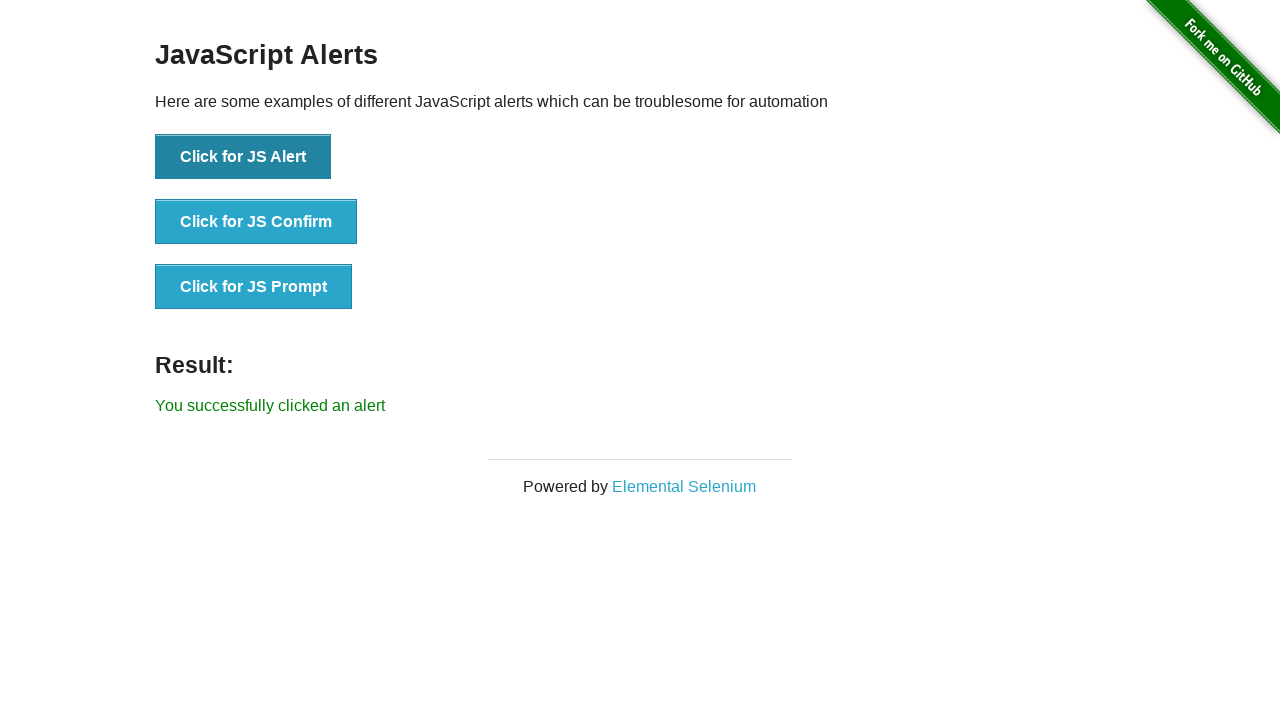

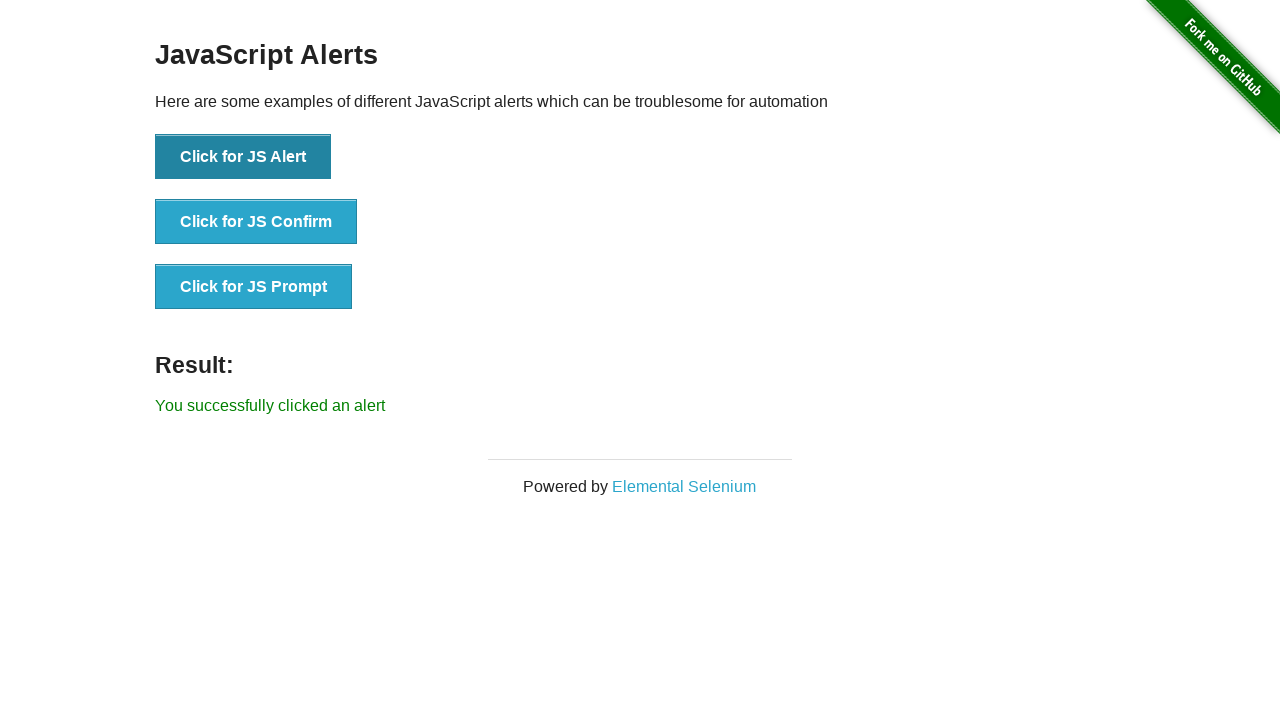